Tests interaction with dropdown menus on the DemoQA select menu page by clicking on an accordion element and attempting to select a value from a React-based dropdown.

Starting URL: https://demoqa.com/select-menu

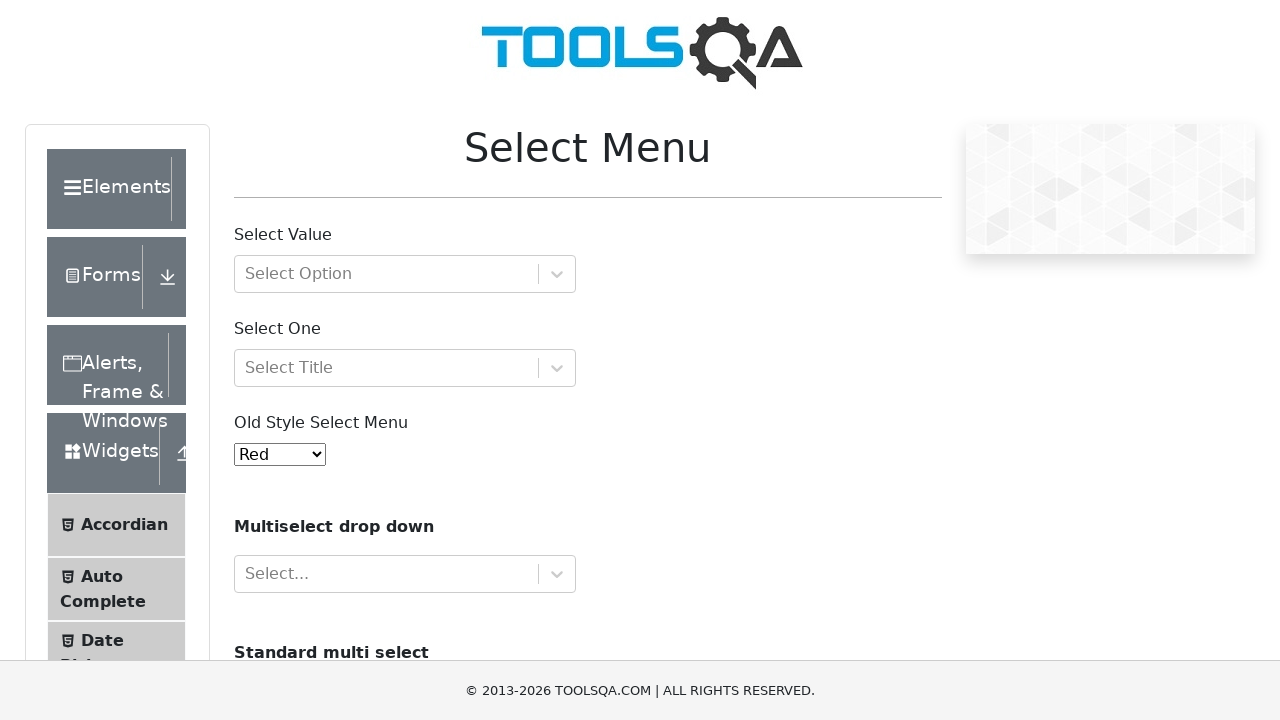

Clicked on the first accordion element to expand it at (126, 189) on xpath=//div[@class='accordion']/div[1]
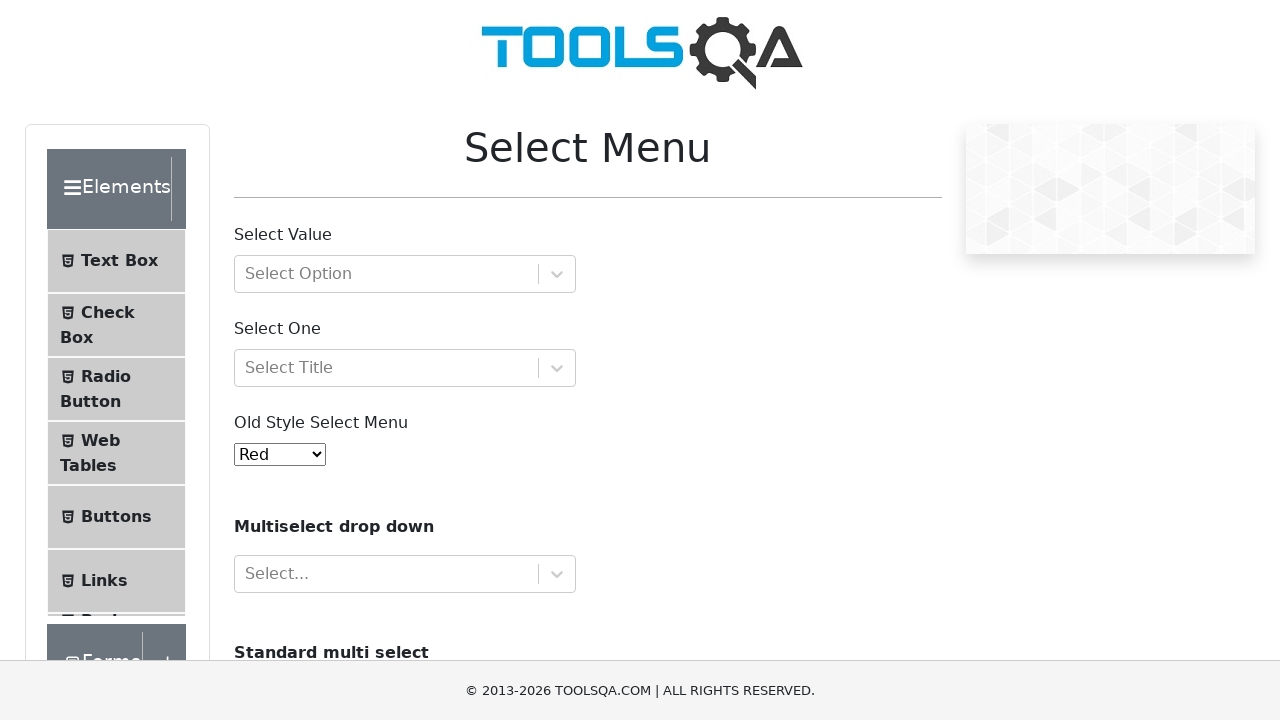

Clicked on the React Select dropdown to open it at (405, 274) on #withOptGroup
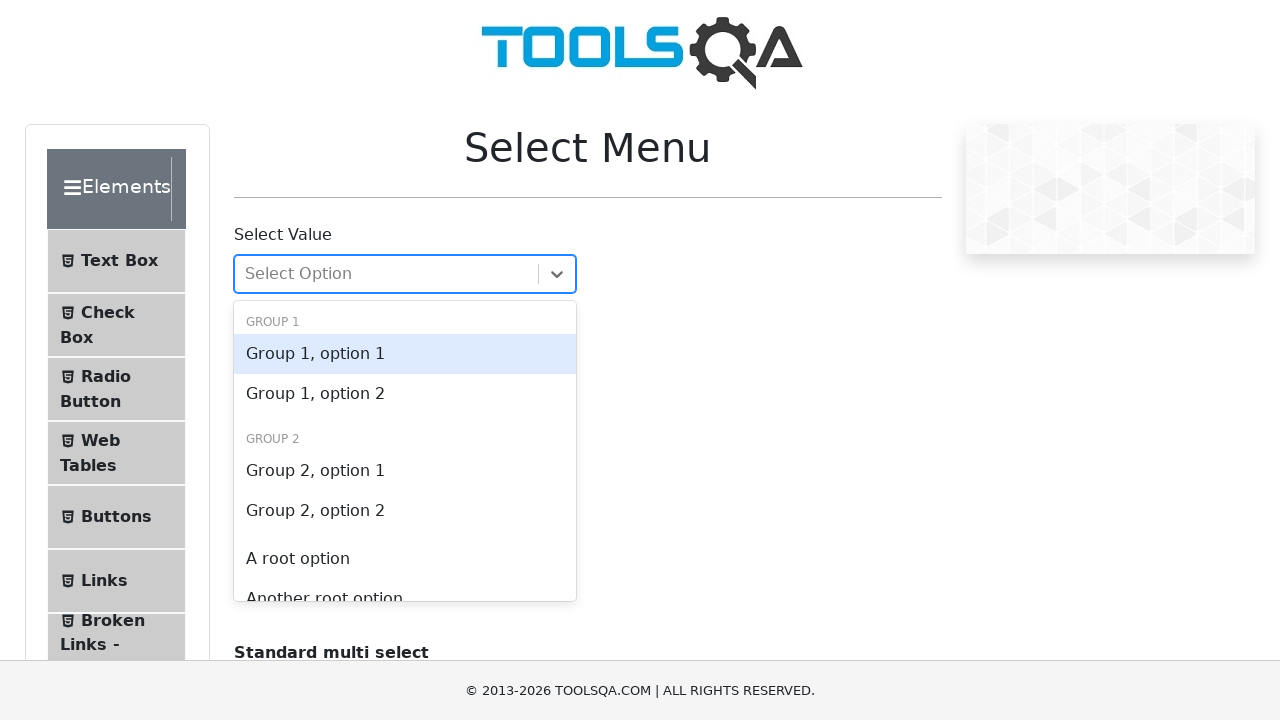

Filled React Select input with 'Group 1, option 1' to filter dropdown options on #react-select-2-input
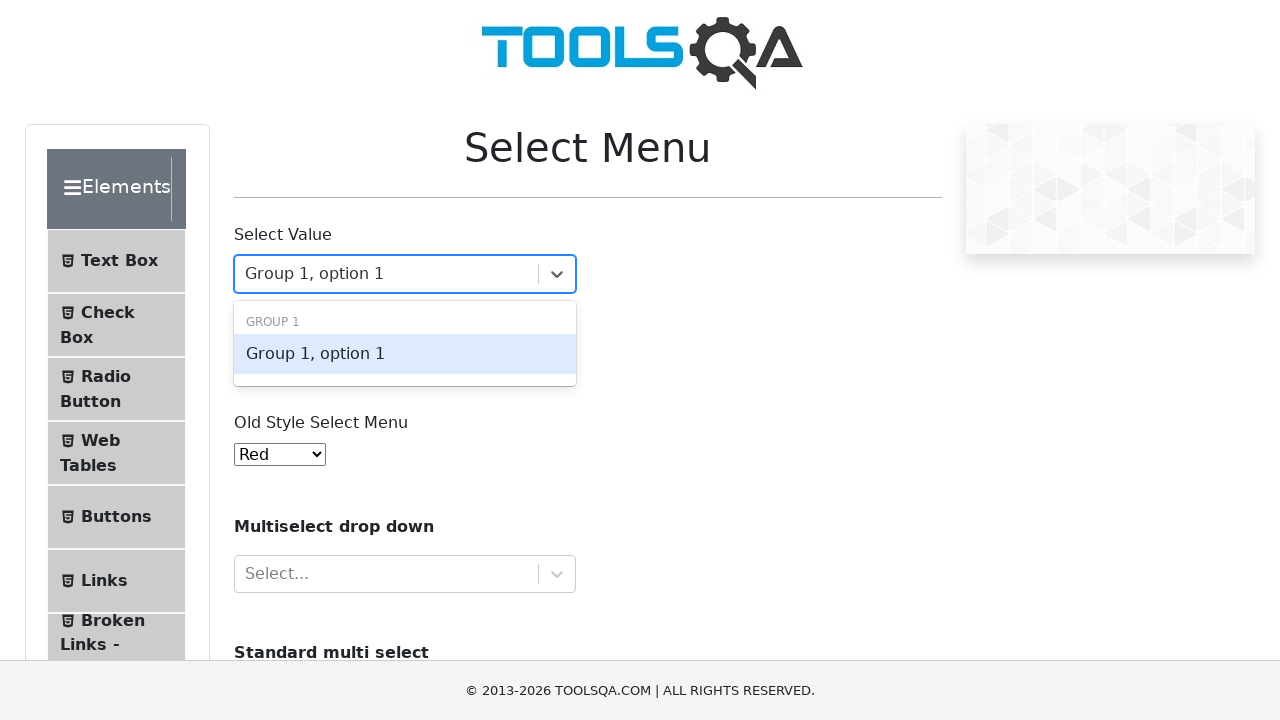

Pressed Enter to select the filtered option from the dropdown
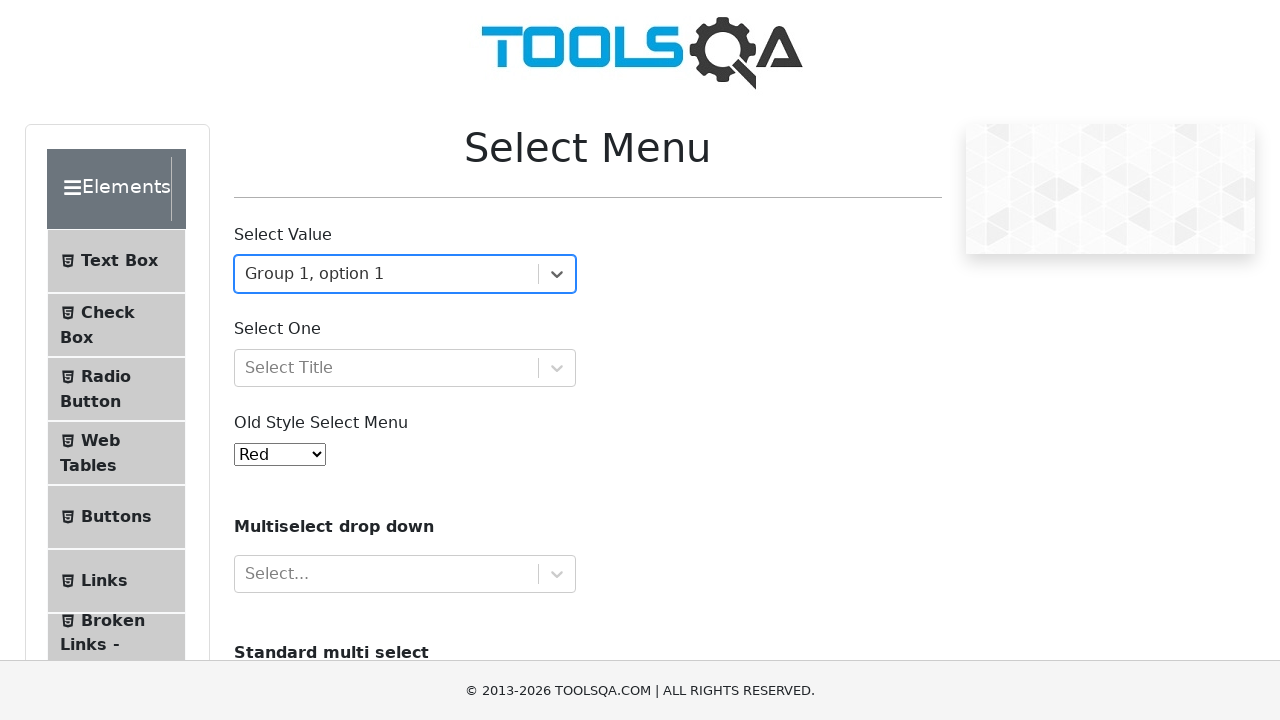

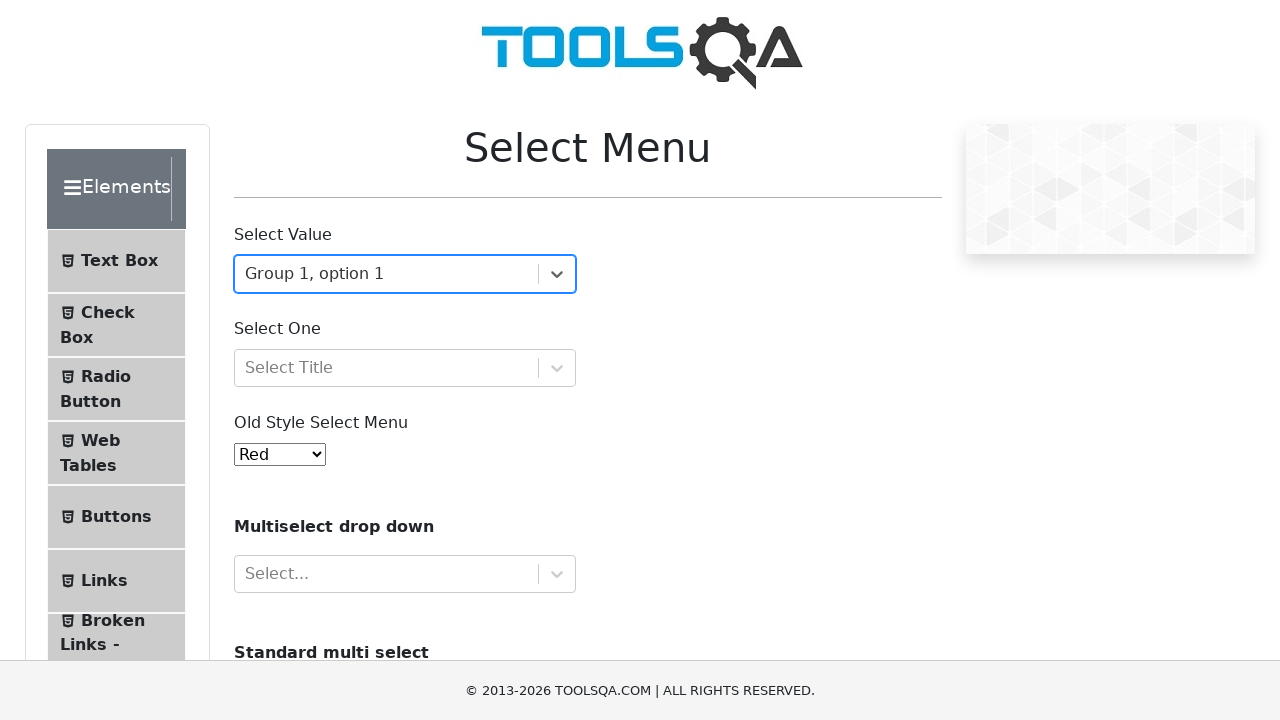